Tests retrieving the href attribute from a link element and then clicking on the A/B Testing link

Starting URL: https://practice.cydeo.com/

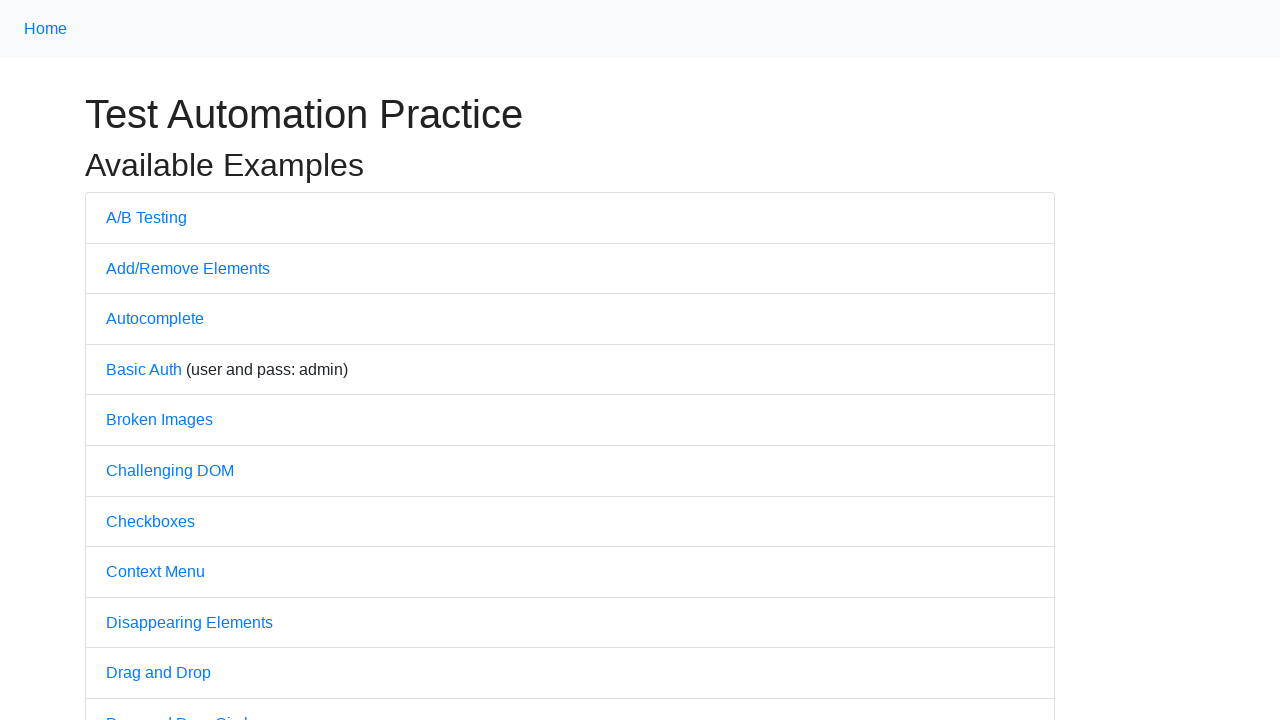

Located the A/B Testing link element
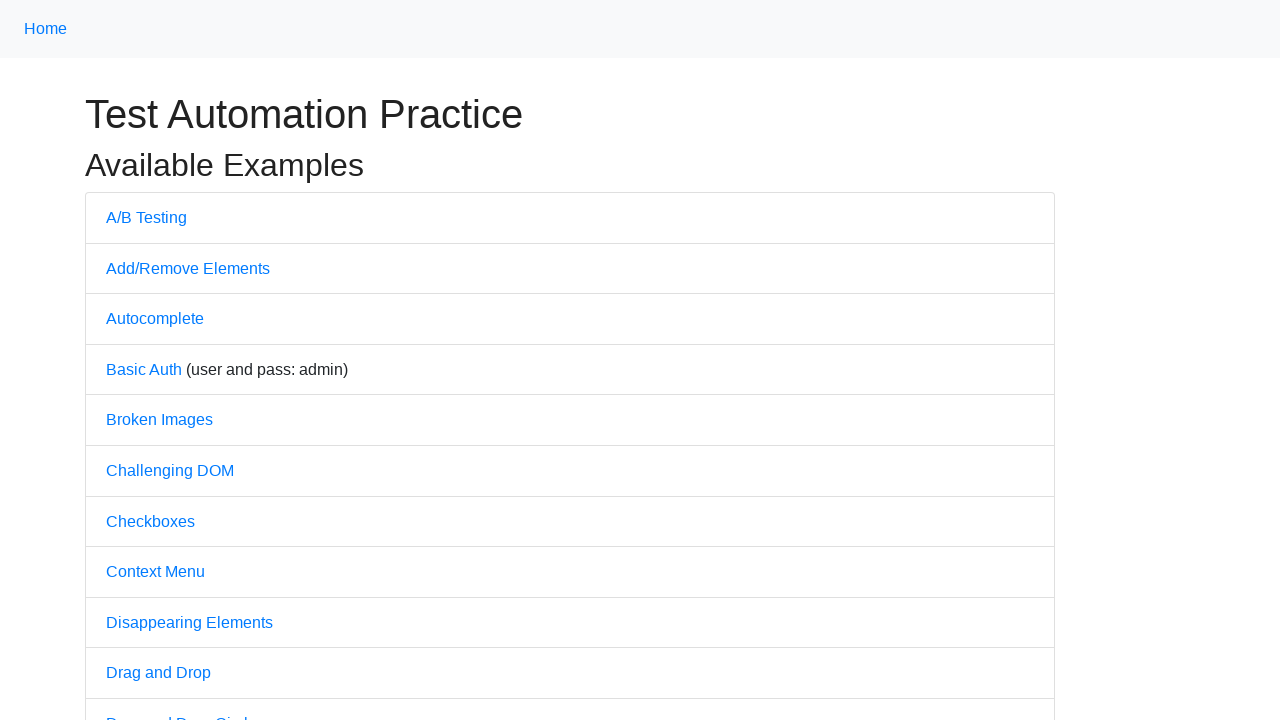

Retrieved href attribute value: /abtest
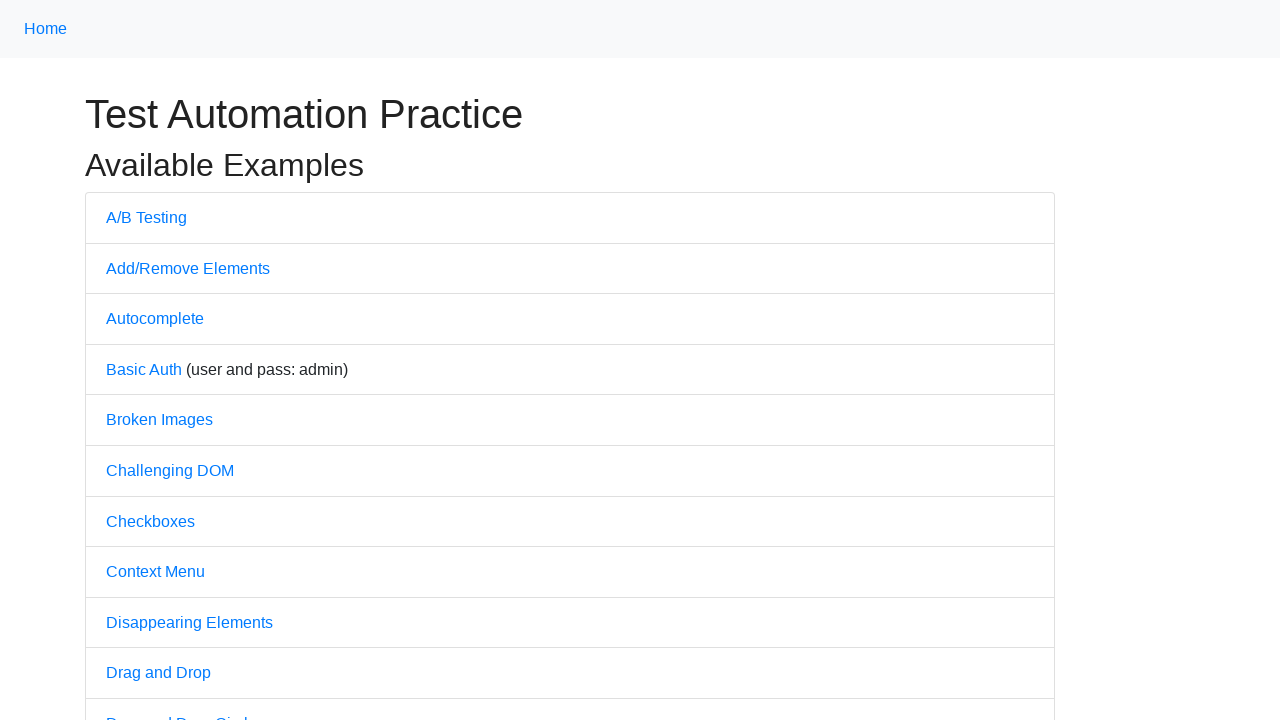

Clicked on the A/B Testing link at (146, 217) on internal:text="A/B Testing"i
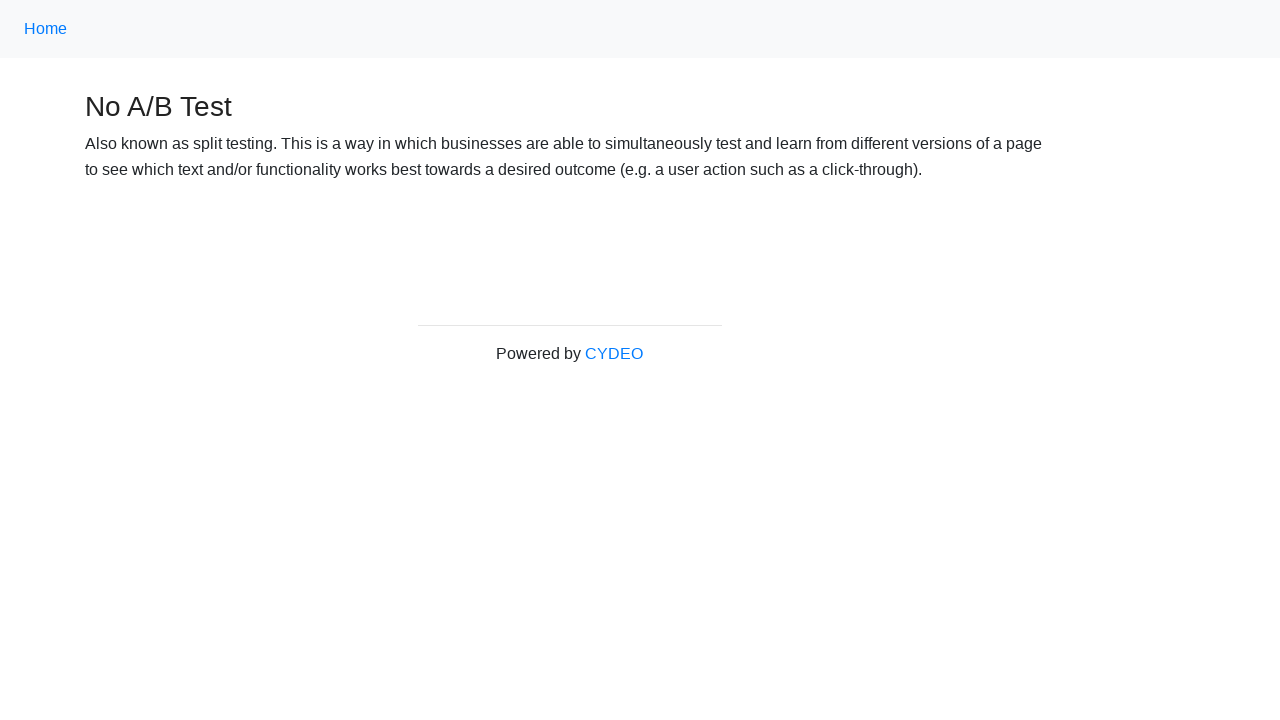

Navigation completed and DOM content loaded
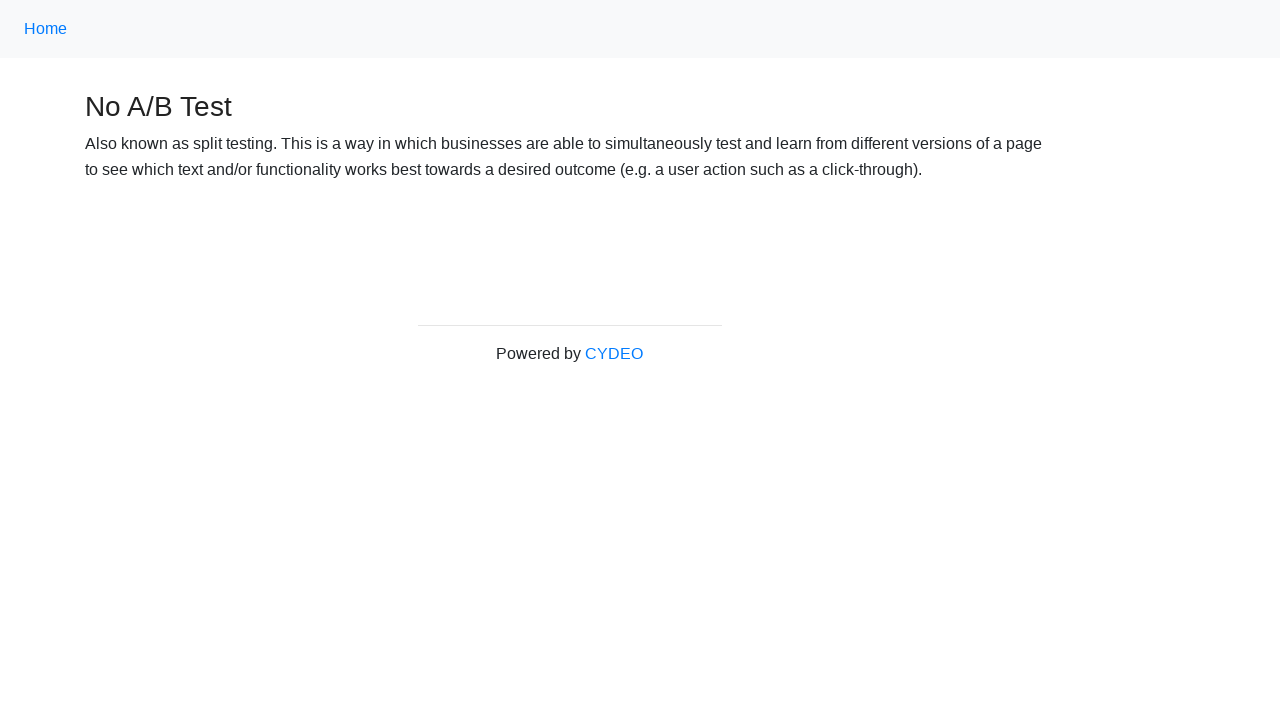

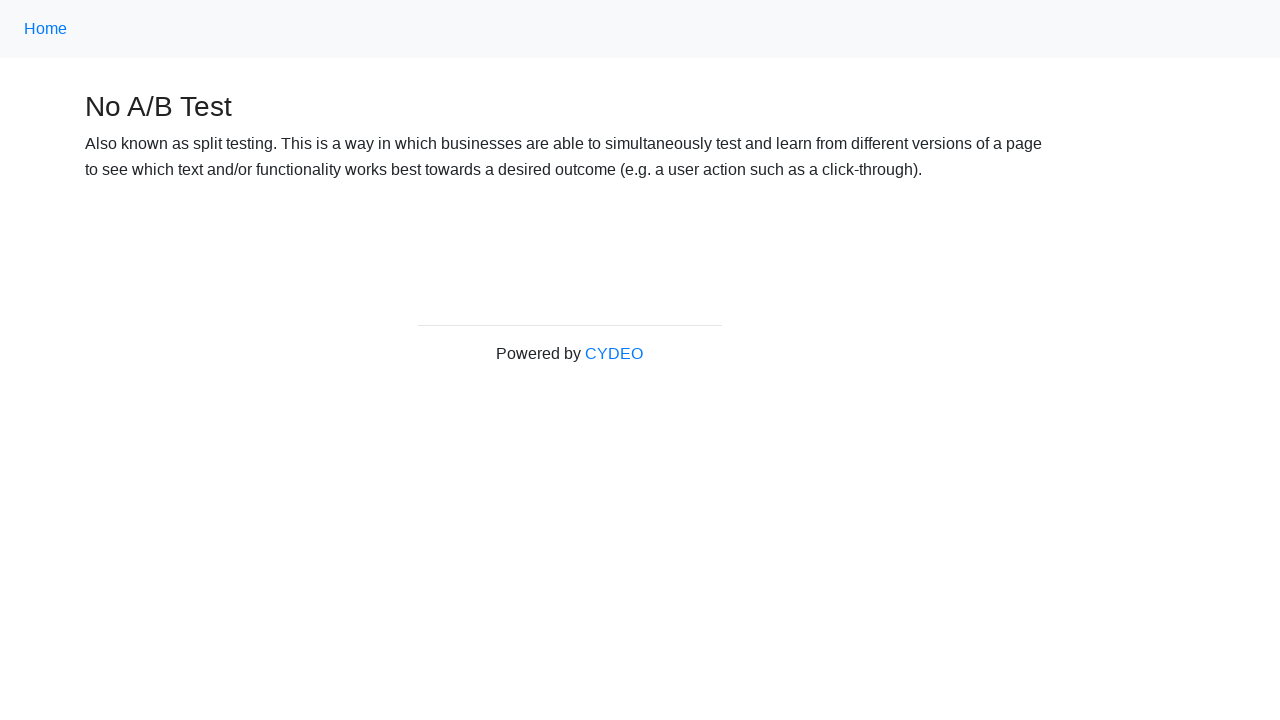